Verifies that the QA Practice Site page has the expected title containing "QA Practice Site"

Starting URL: https://practice.qabrains.com/

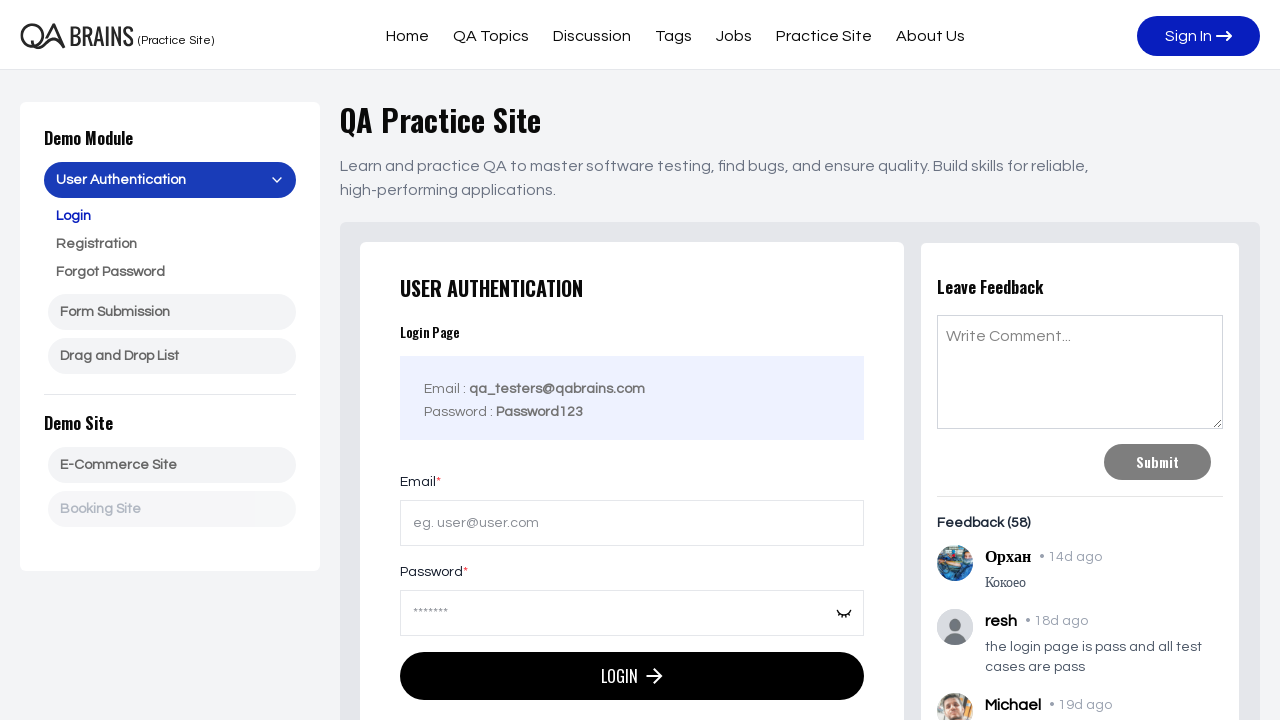

Navigated to QA Practice Site at https://practice.qabrains.com/
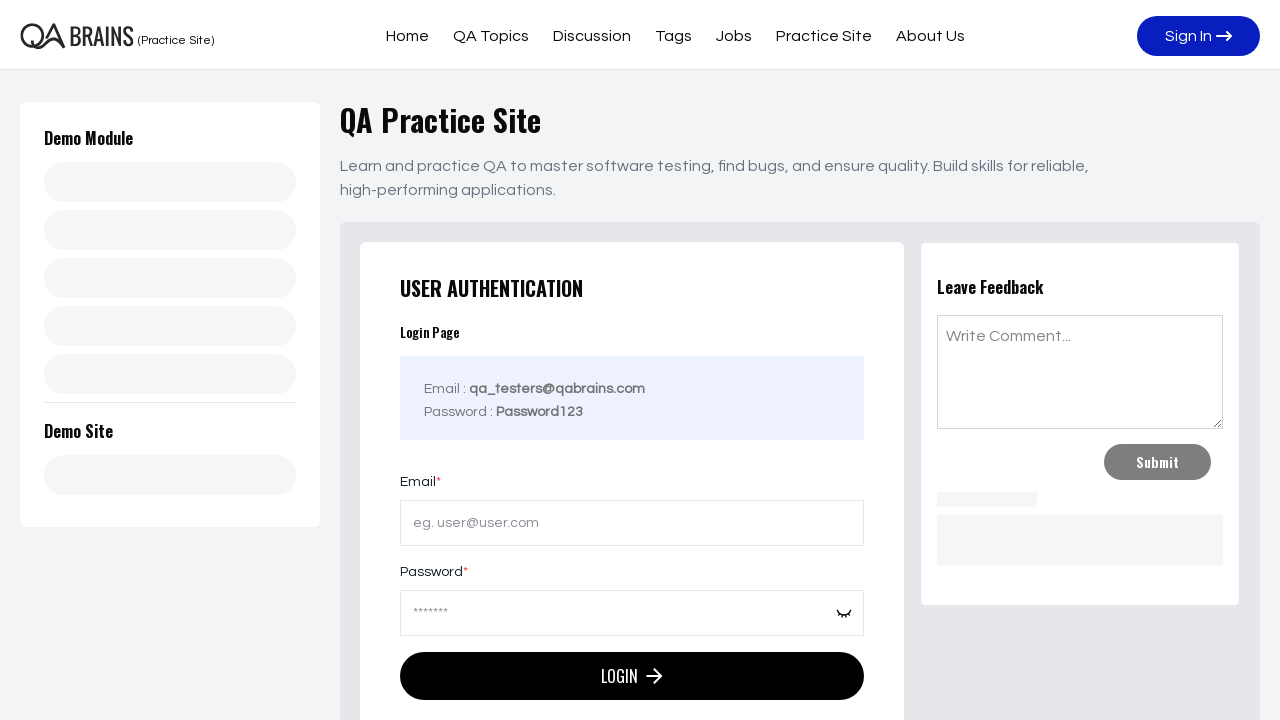

Verified page title contains 'QA Practice Site'
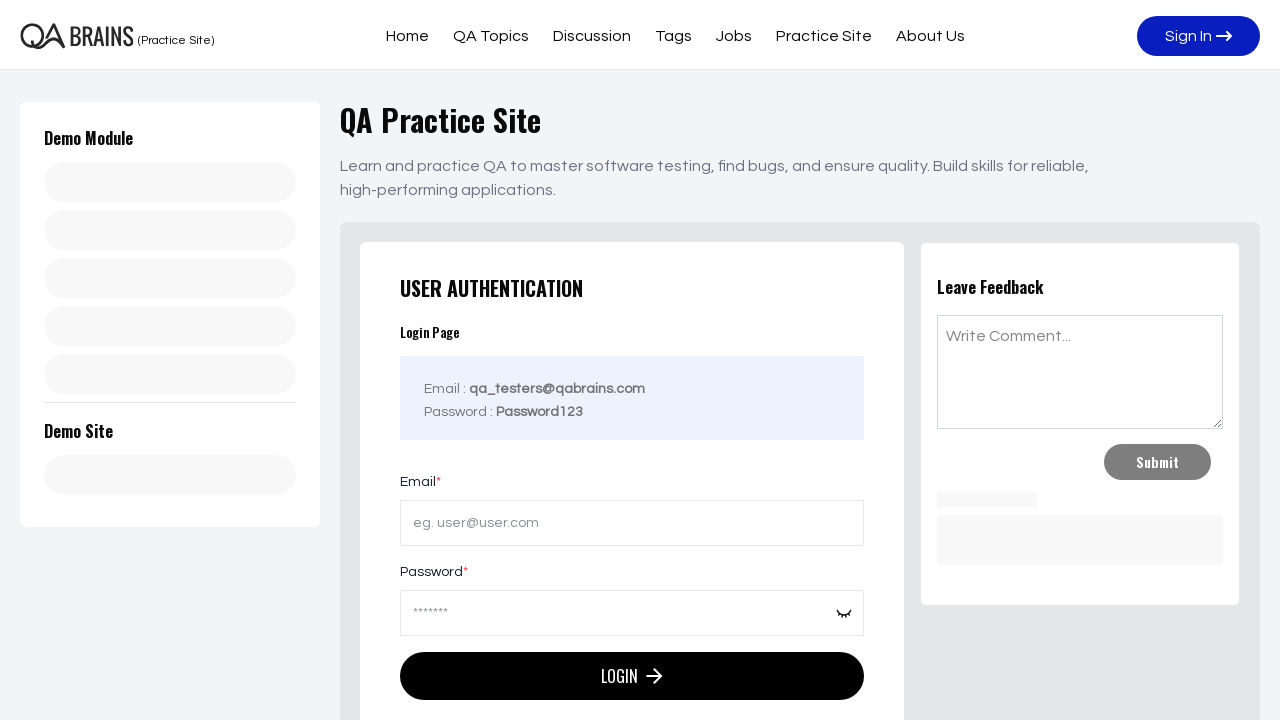

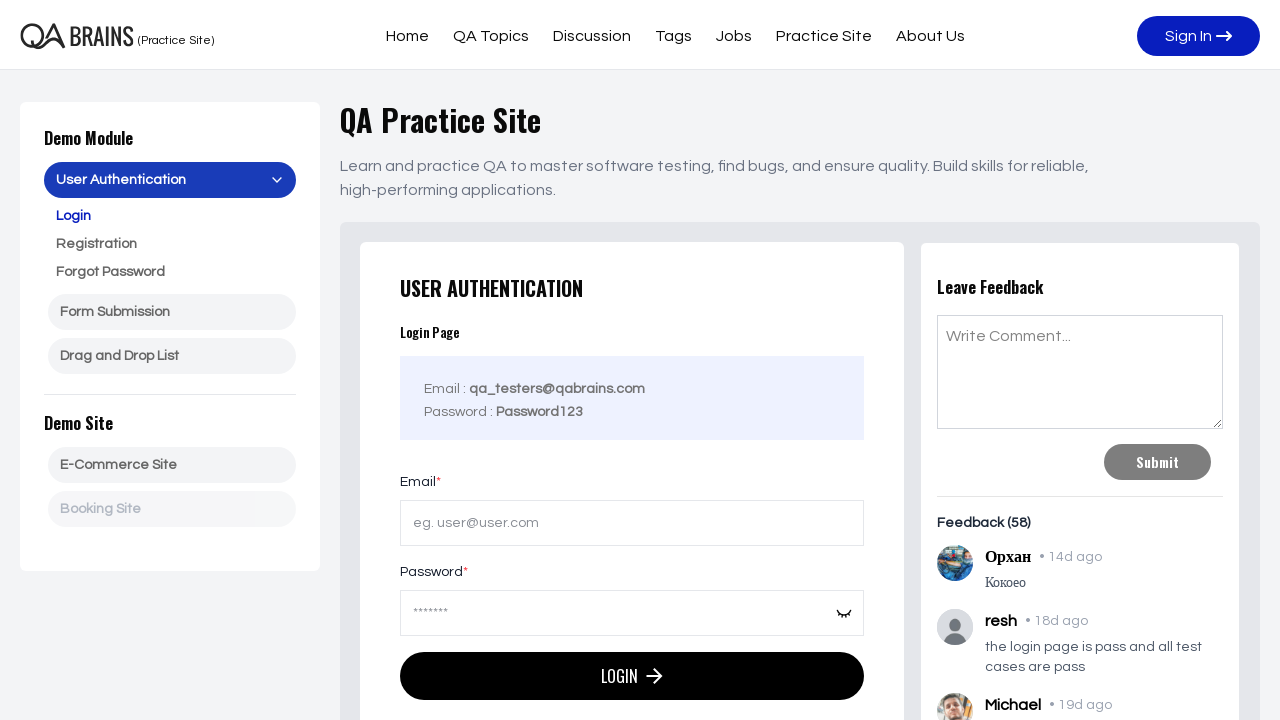